Tests the Current Address text box on DemoQA by entering an address and verifying the output after submission

Starting URL: https://demoqa.com/text-box

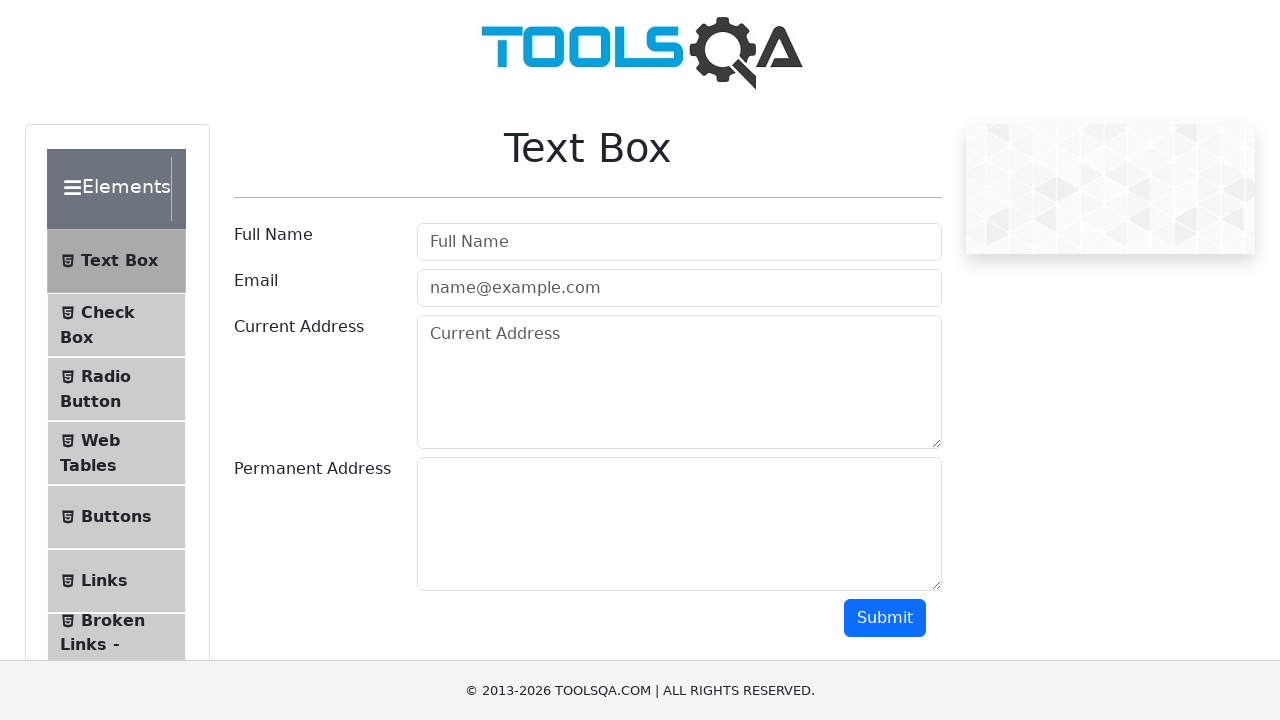

Filled Current Address text box with 'New York, USA' on textarea#currentAddress
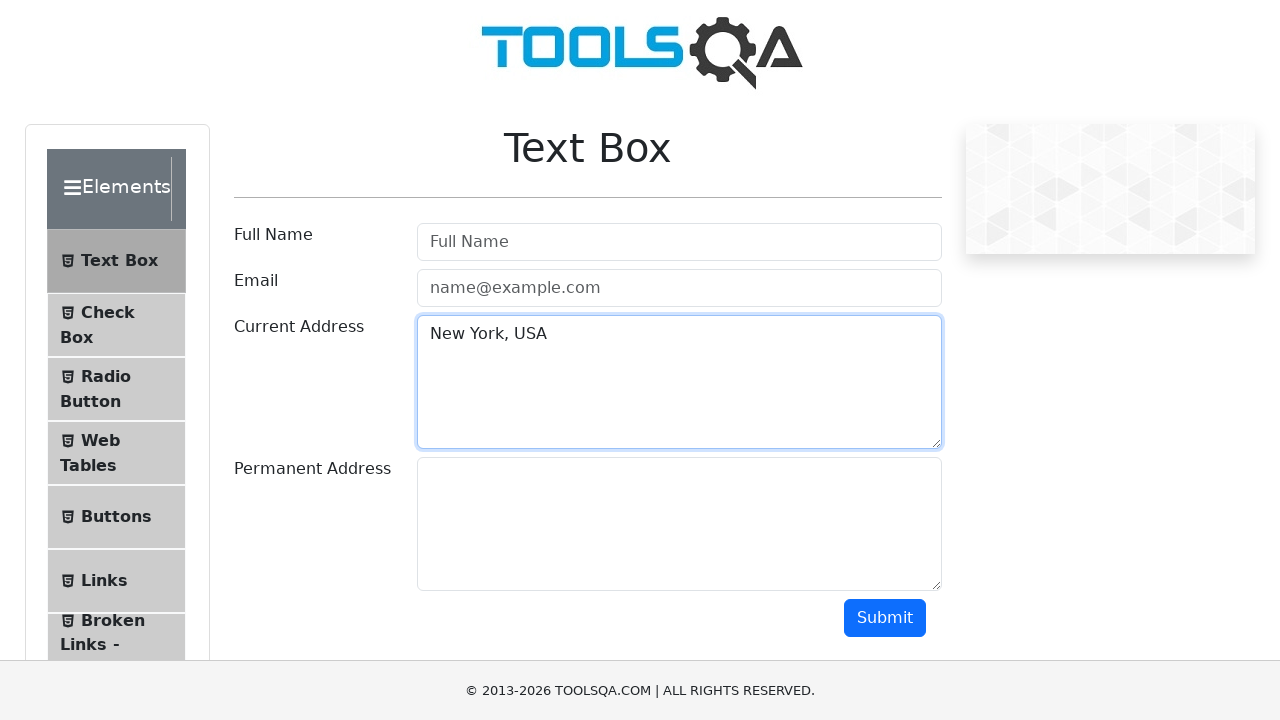

Clicked submit button at (885, 618) on button#submit
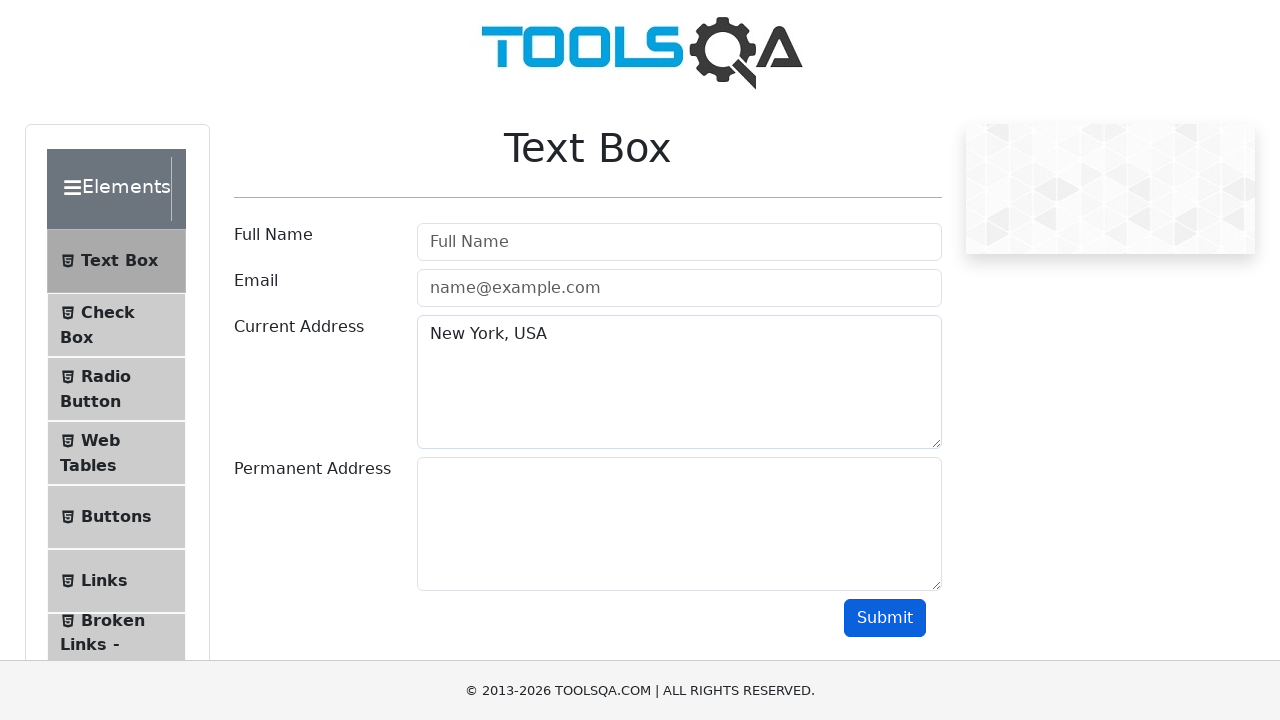

Current Address output appeared after submission
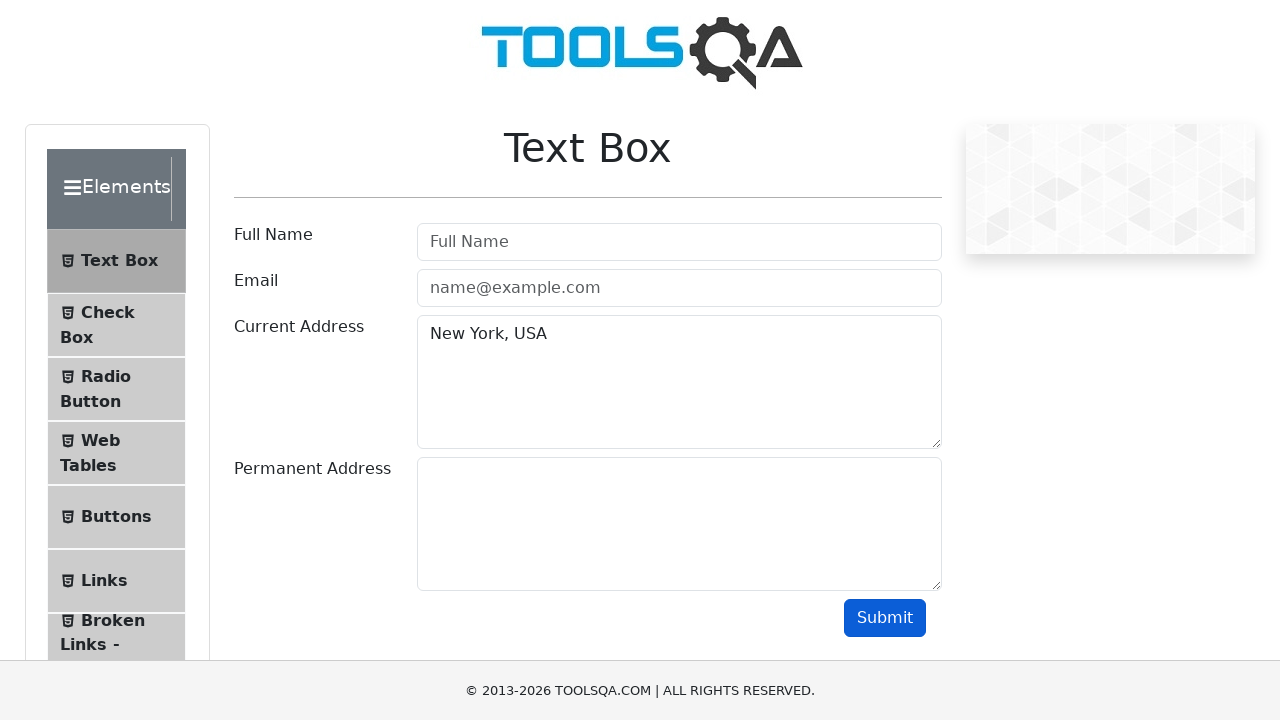

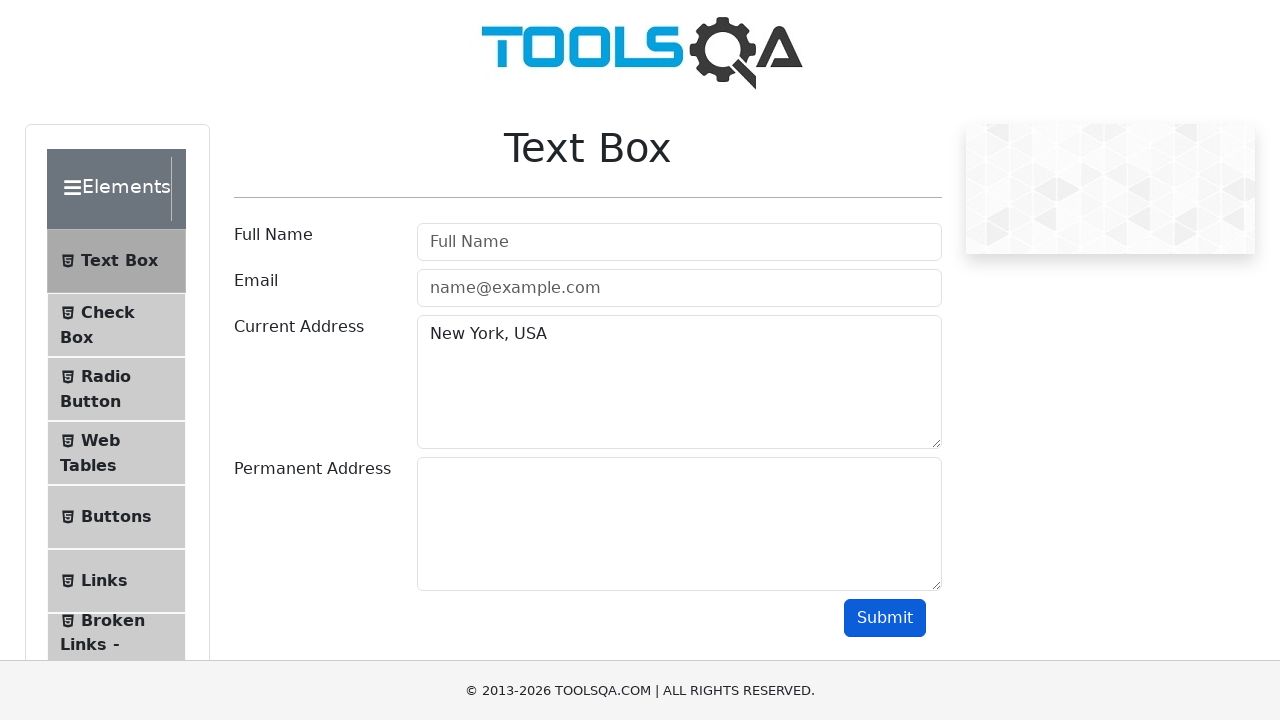